Tests search functionality by filling a search term field with different names (Mike, Judy, Peter) in a loop

Starting URL: http://zero.webappsecurity.com/index.html

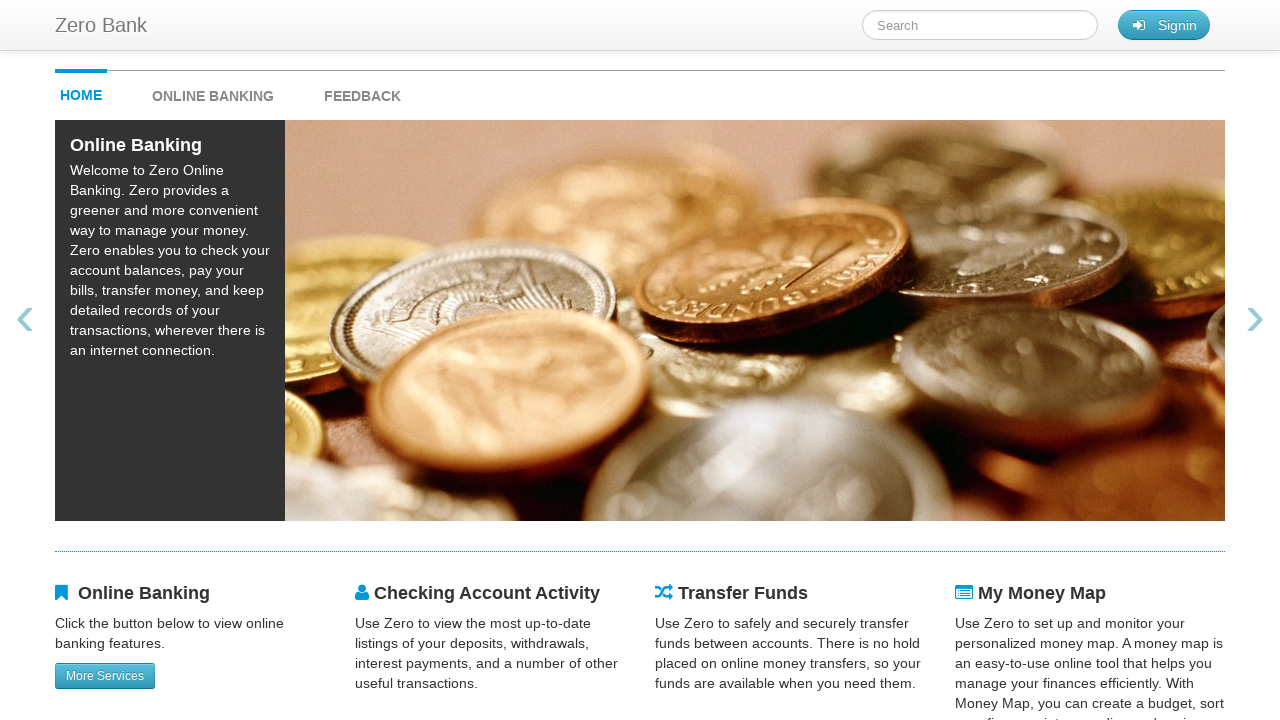

Navigated to http://zero.webappsecurity.com/index.html
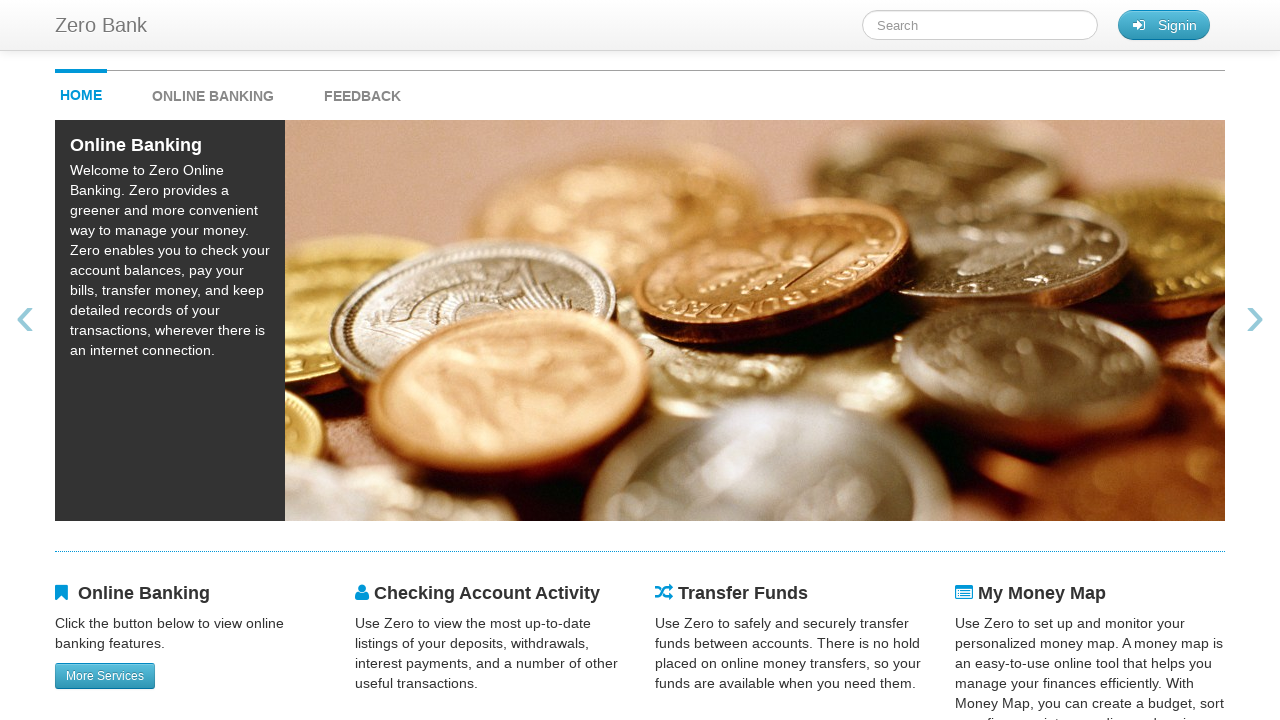

Filled search term field with 'Mike' on #searchTerm
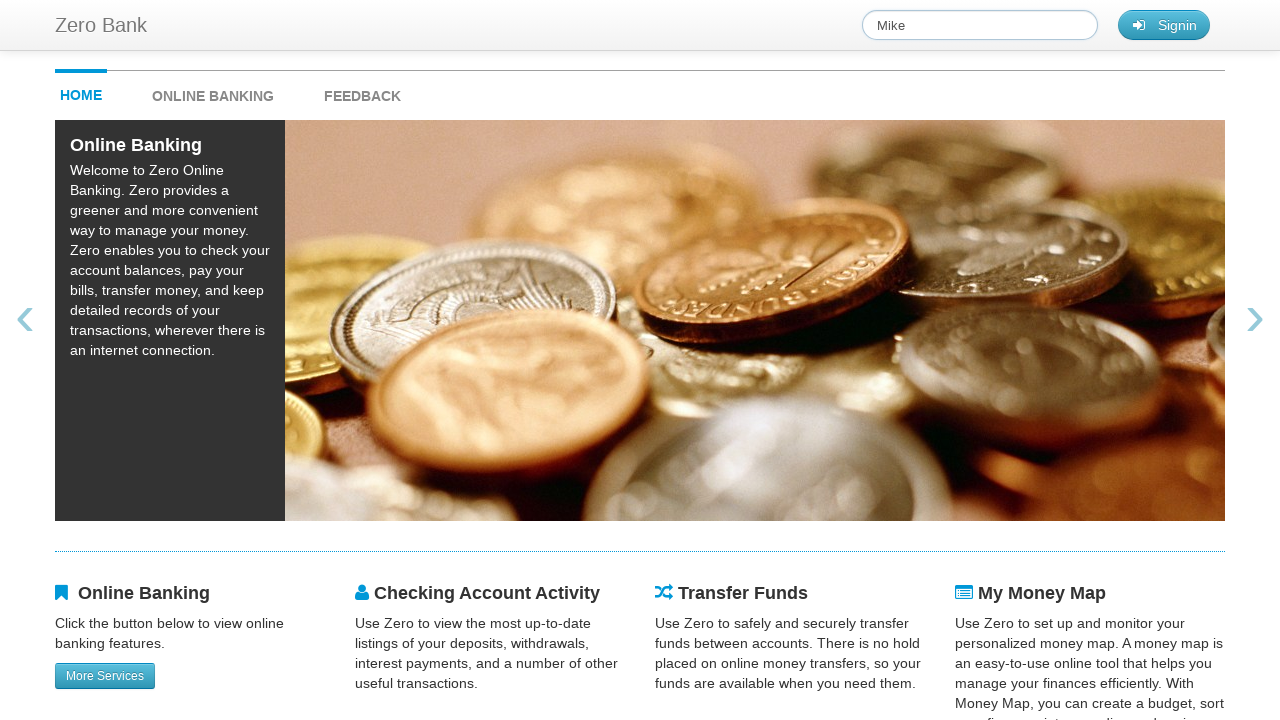

Waited 3 seconds for search results to load
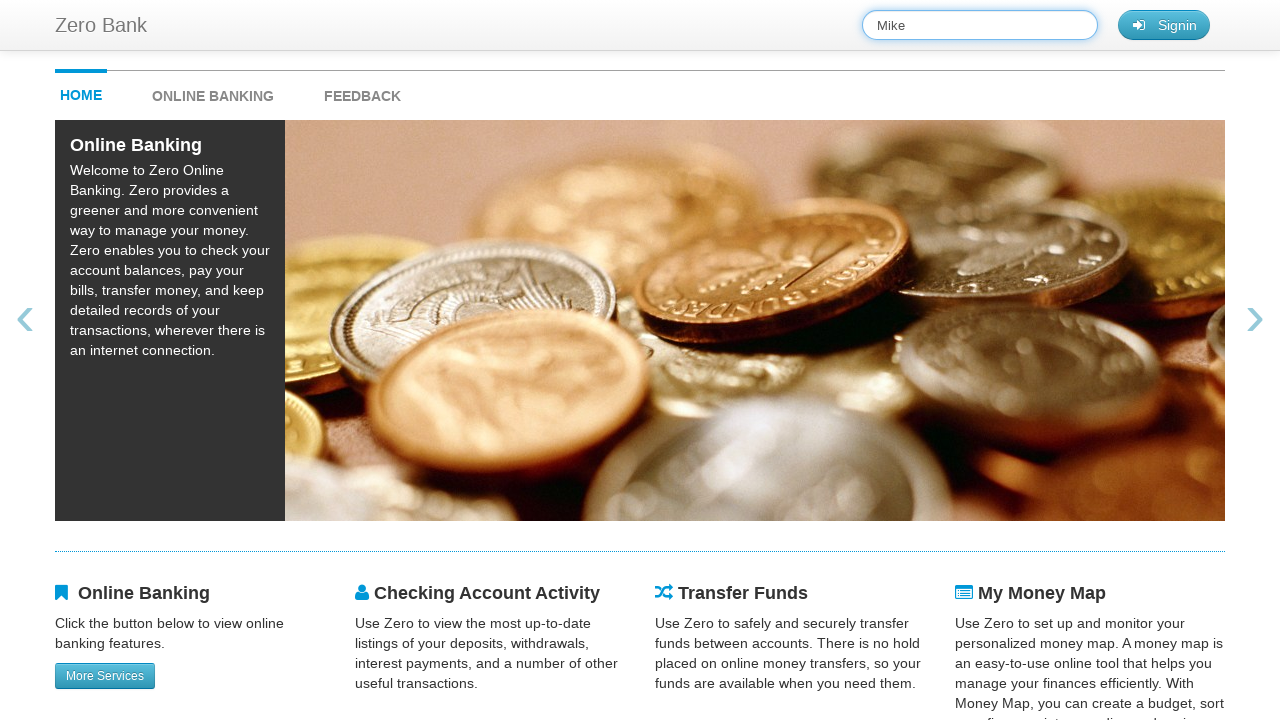

Navigated to http://zero.webappsecurity.com/index.html
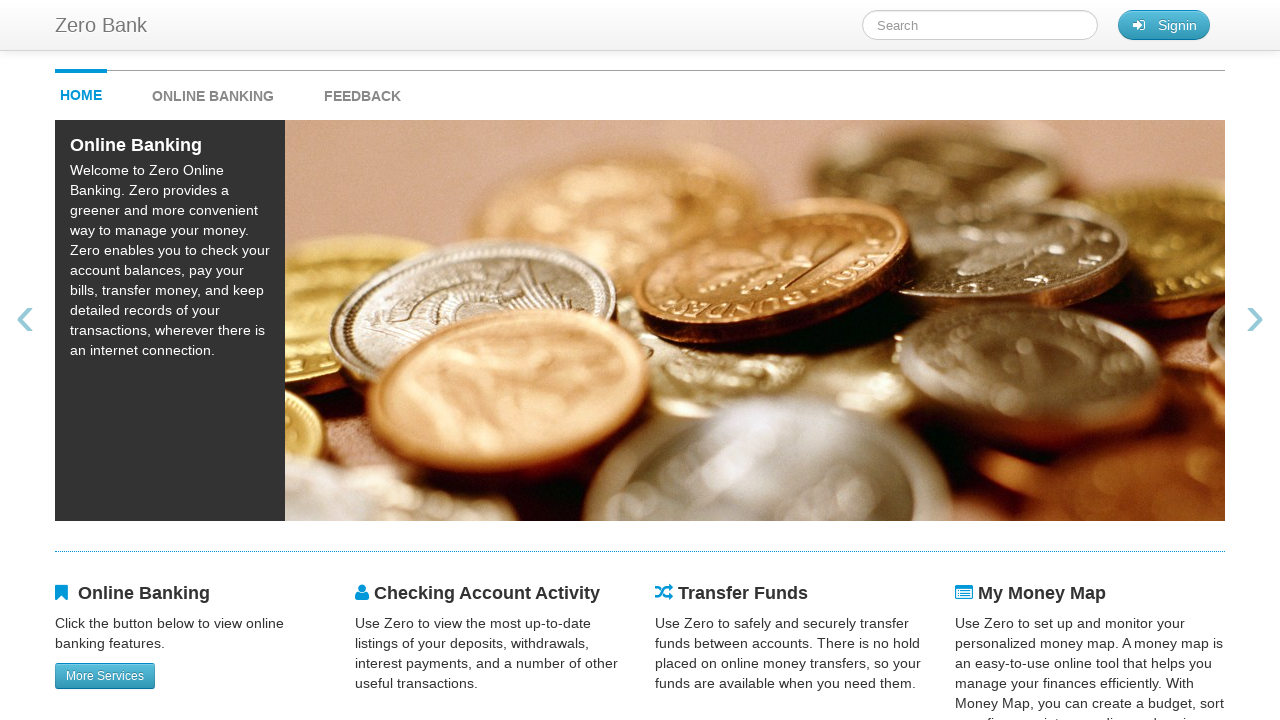

Filled search term field with 'Judy' on #searchTerm
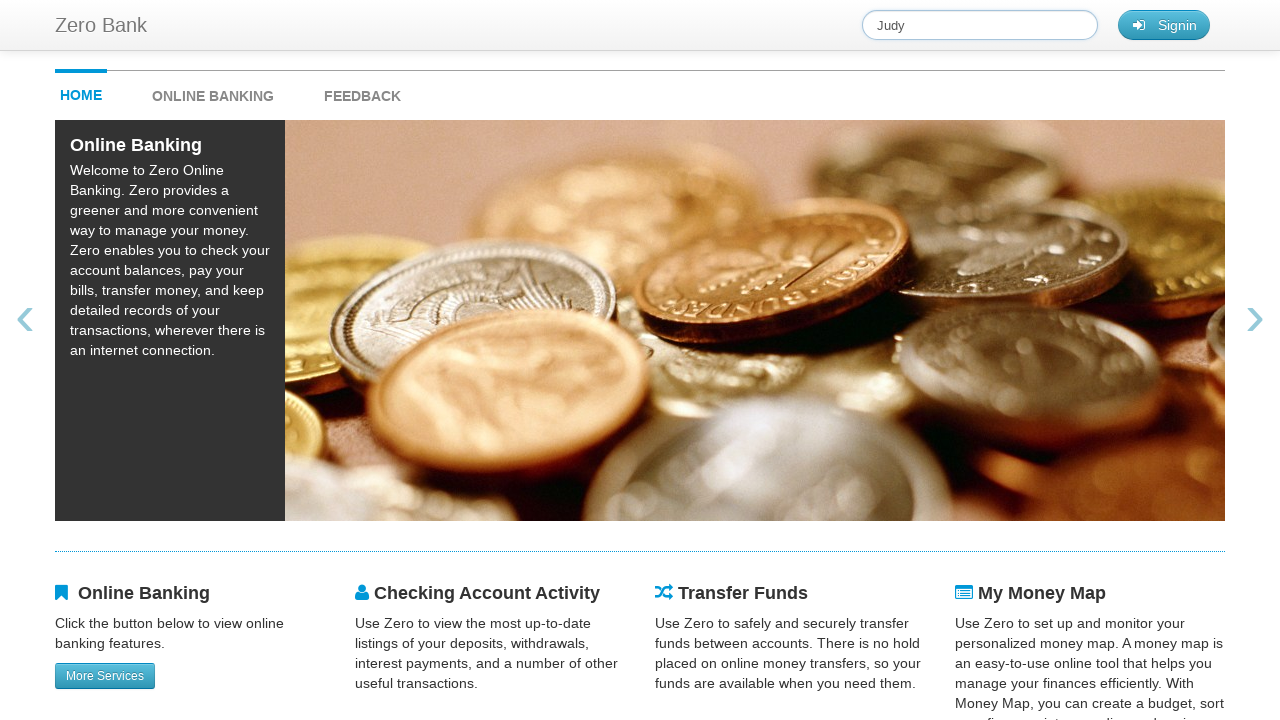

Waited 3 seconds for search results to load
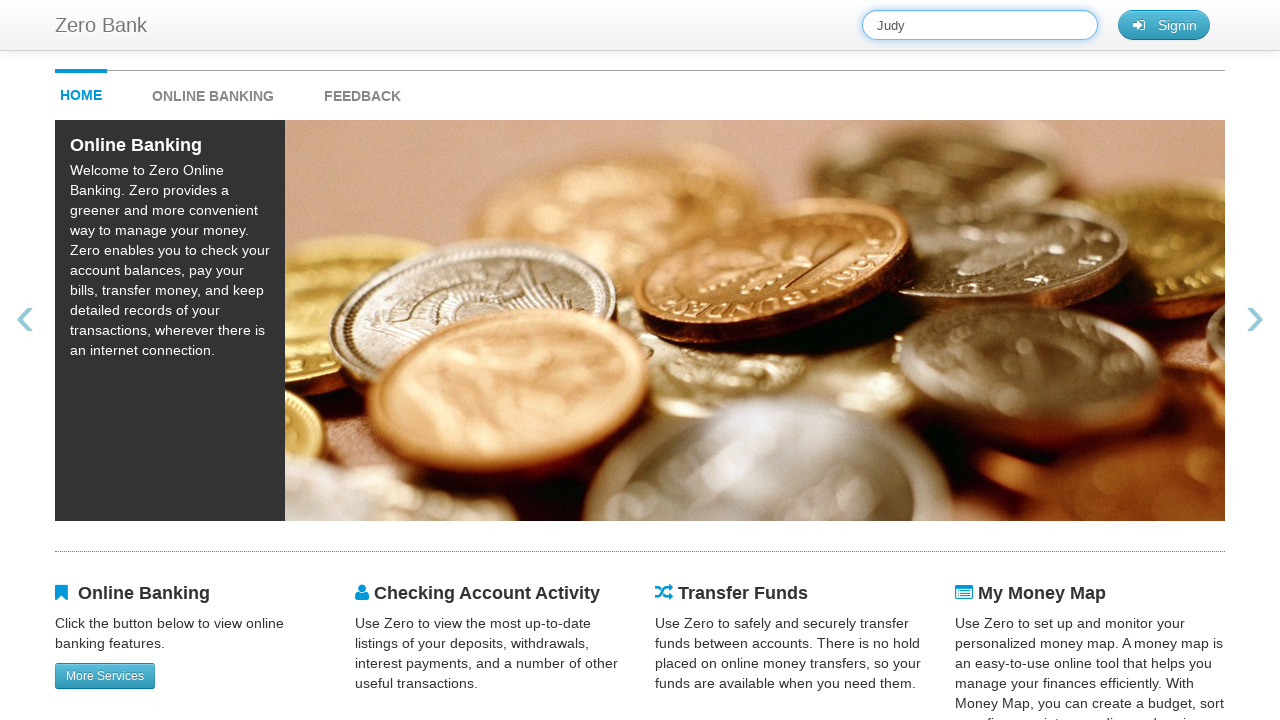

Navigated to http://zero.webappsecurity.com/index.html
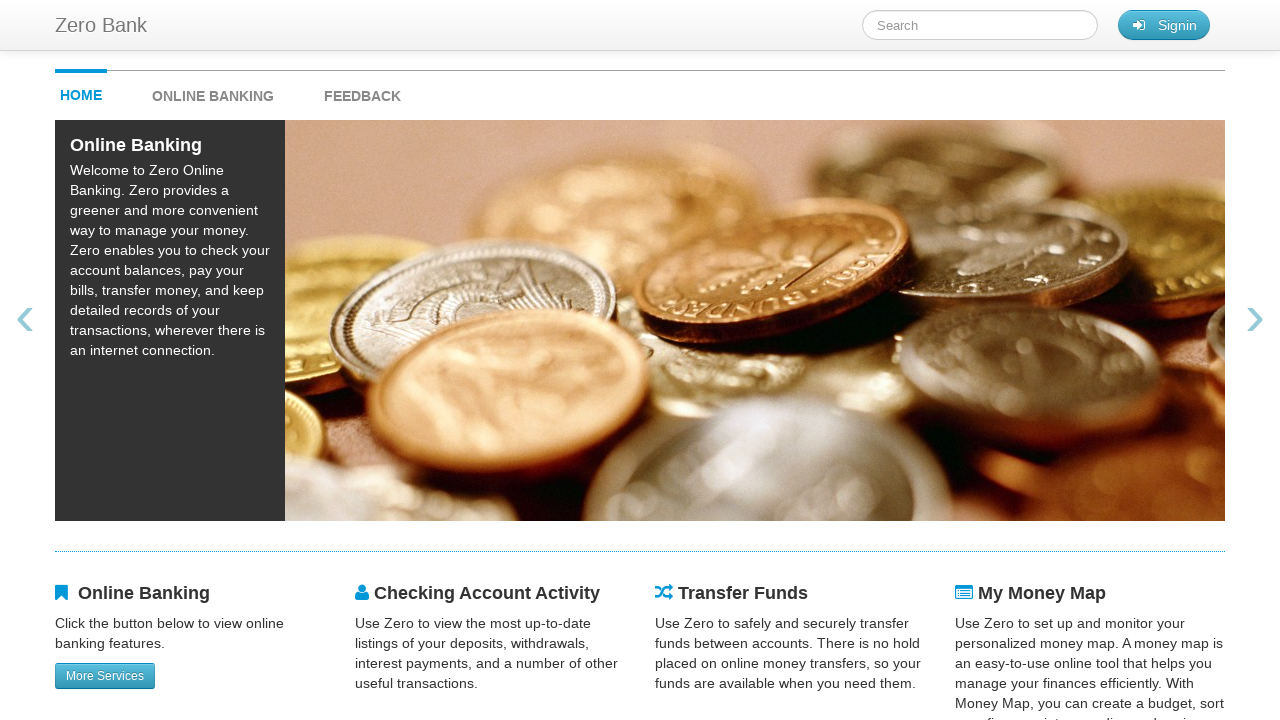

Filled search term field with 'Peter' on #searchTerm
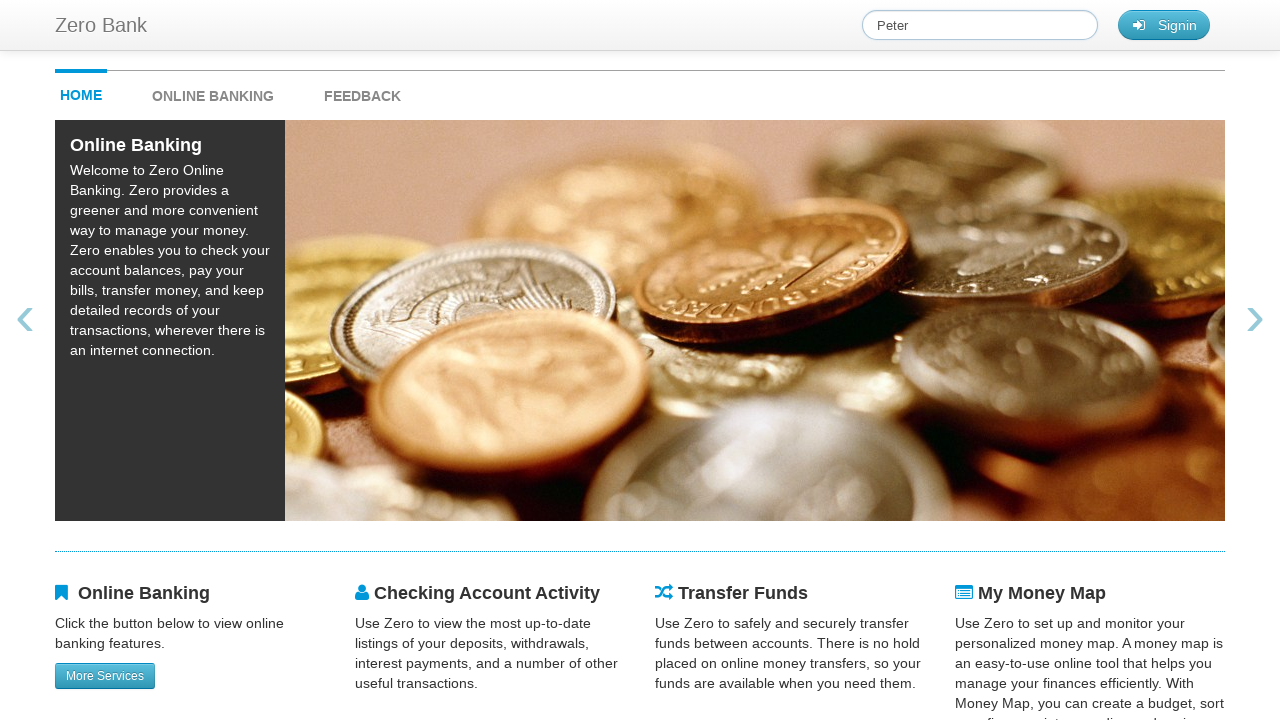

Waited 3 seconds for search results to load
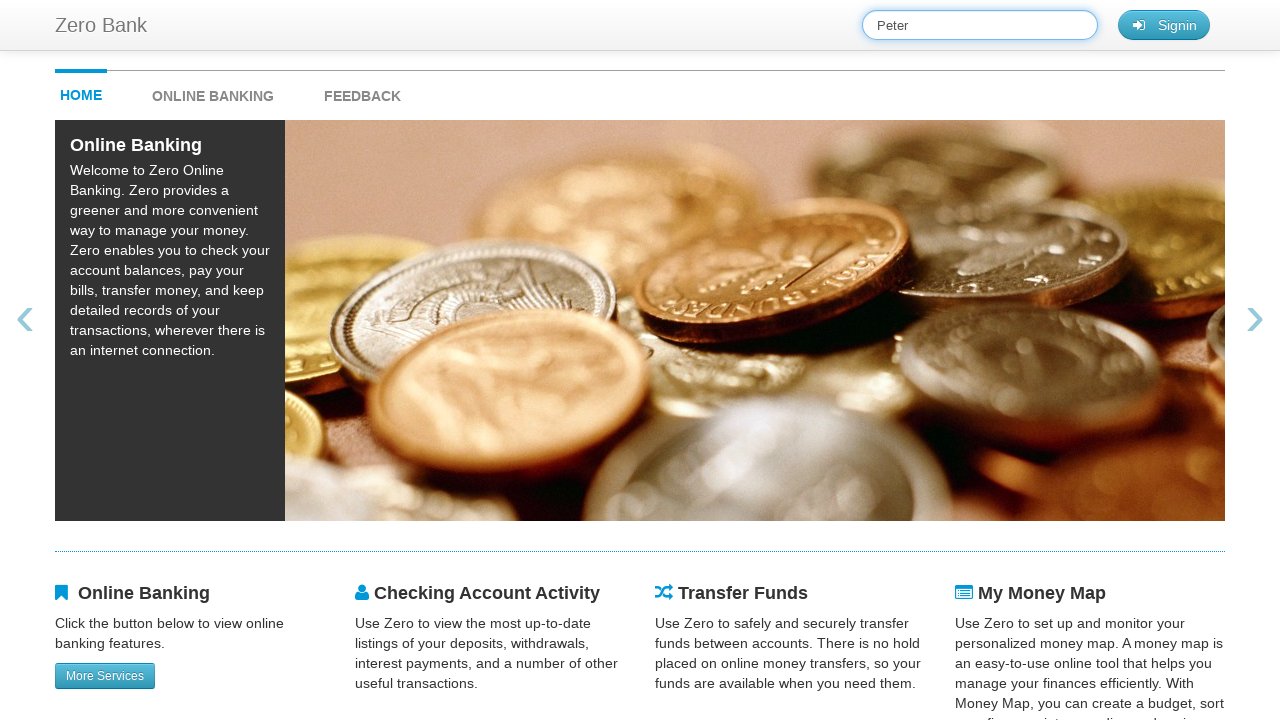

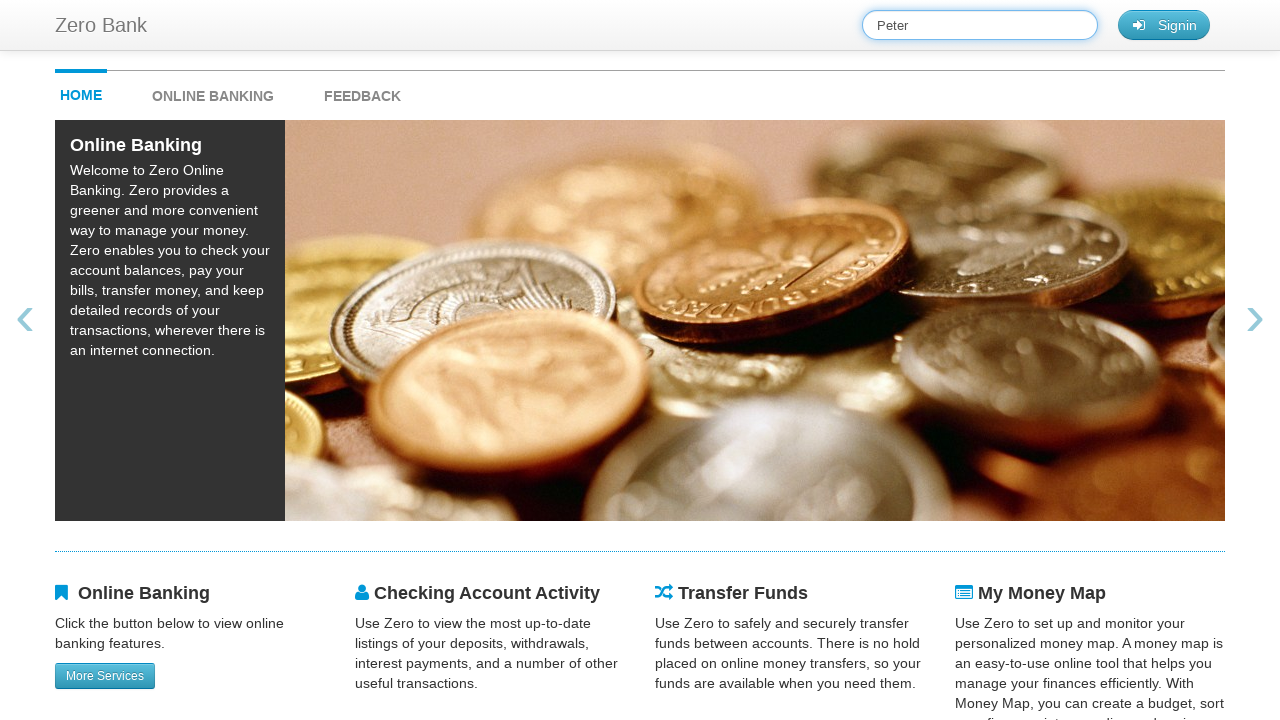